Tests a form with dropdown selection by calculating the sum of two displayed numbers and selecting the result from a dropdown menu

Starting URL: http://suninjuly.github.io/selects1.html

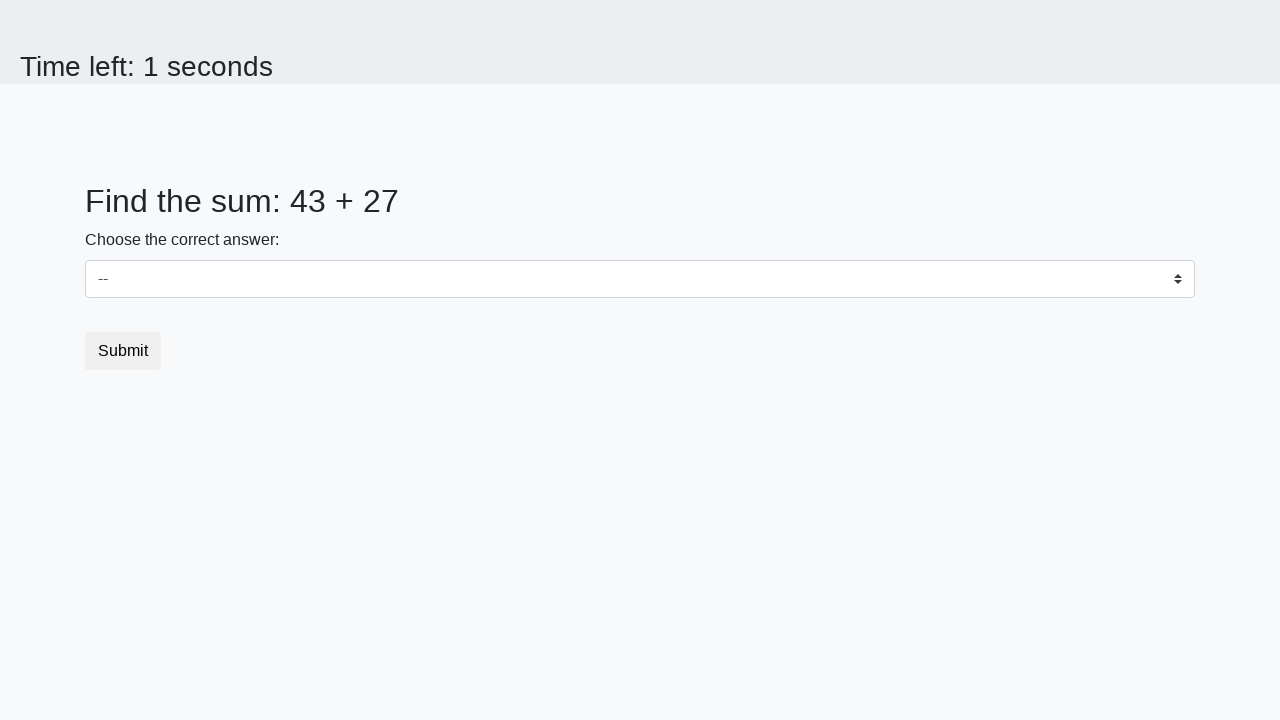

Retrieved first number from #num1 element
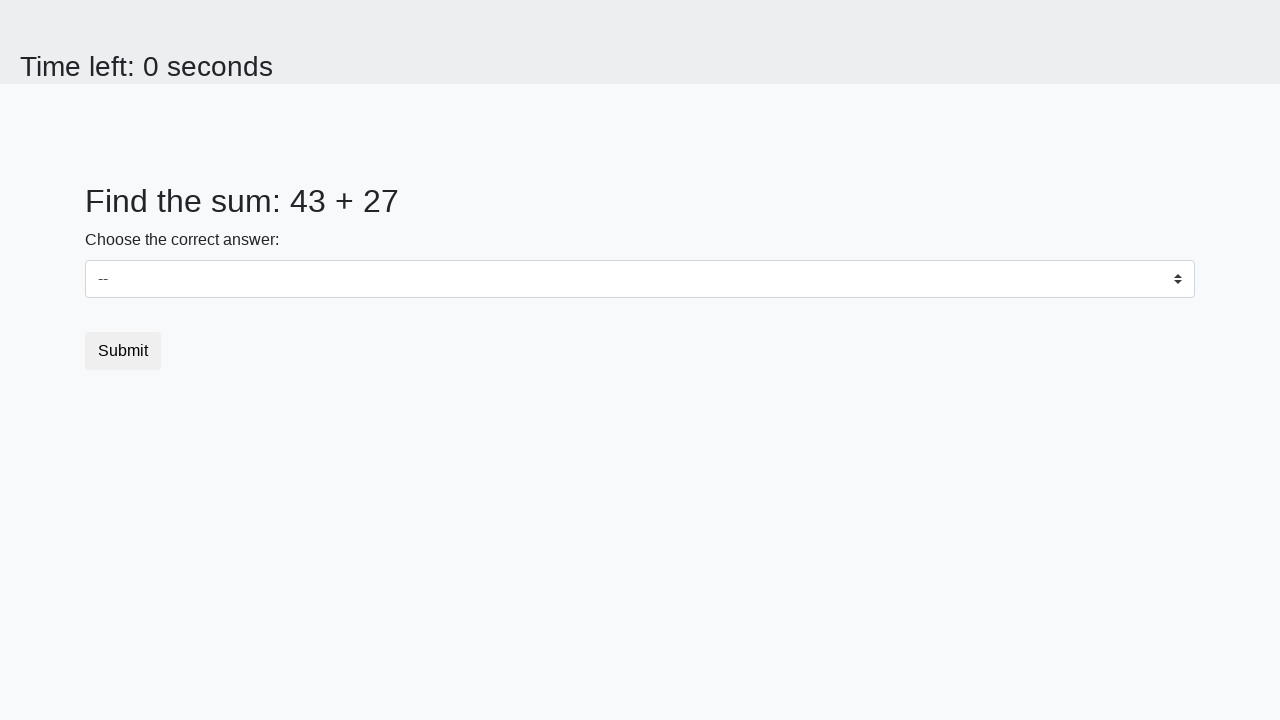

Retrieved second number from #num2 element
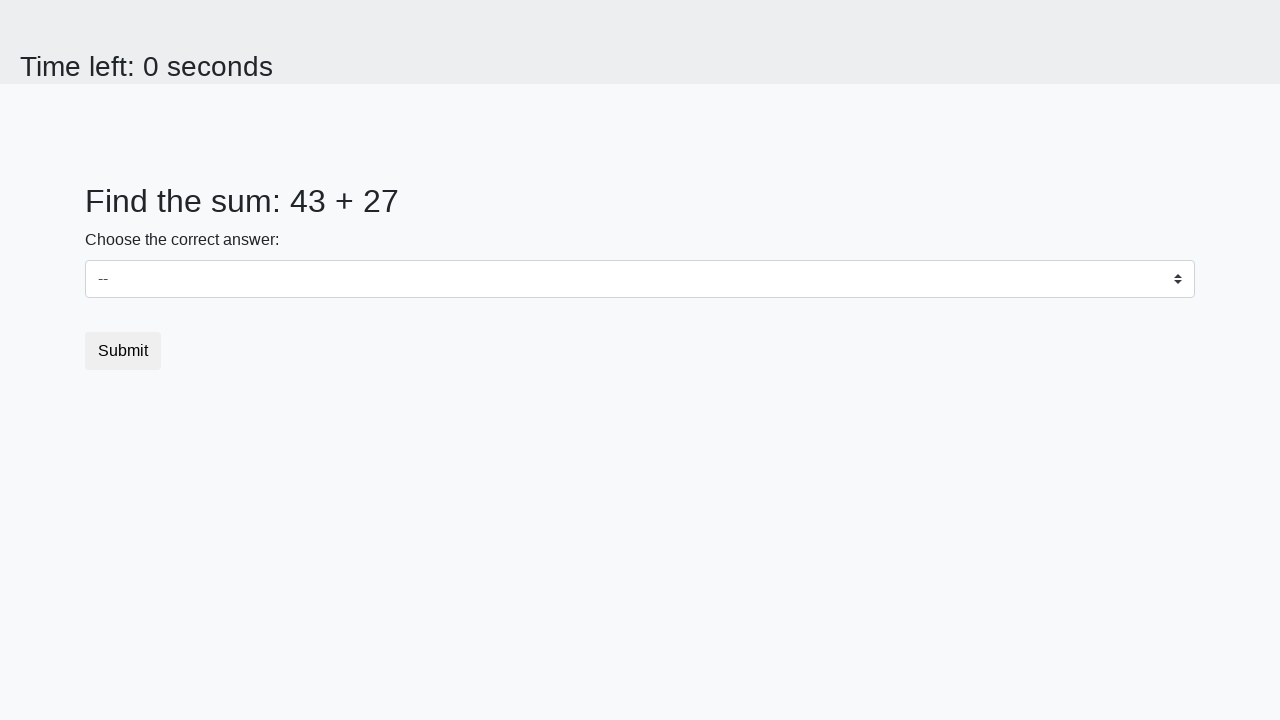

Calculated sum of the two numbers: 70
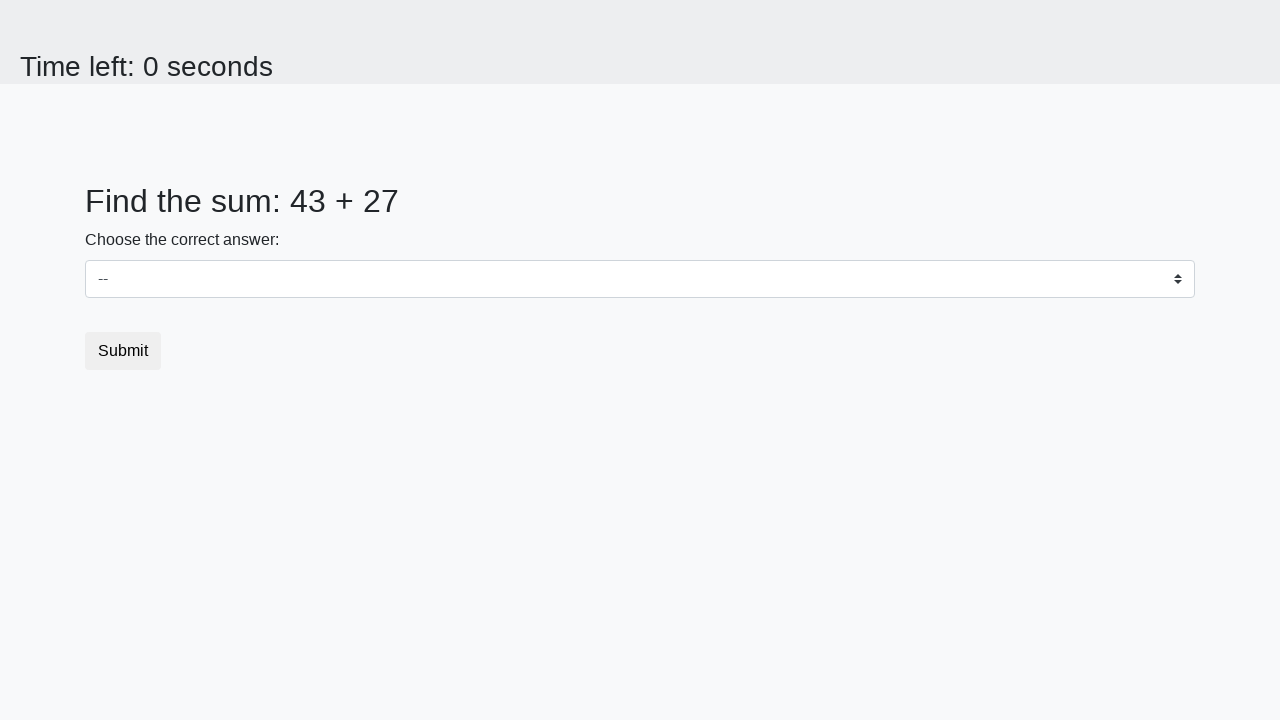

Selected calculated sum '70' from dropdown menu on select#dropdown
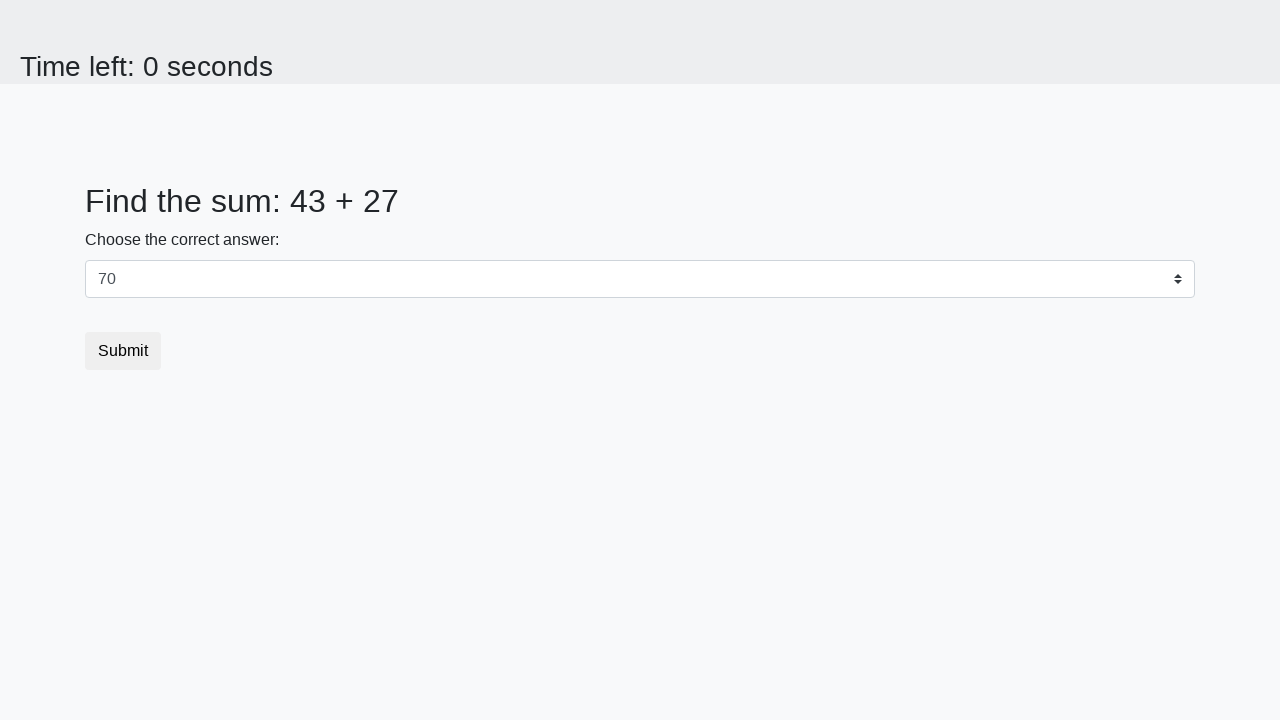

Clicked submit button to submit the form at (123, 351) on .btn.btn-default
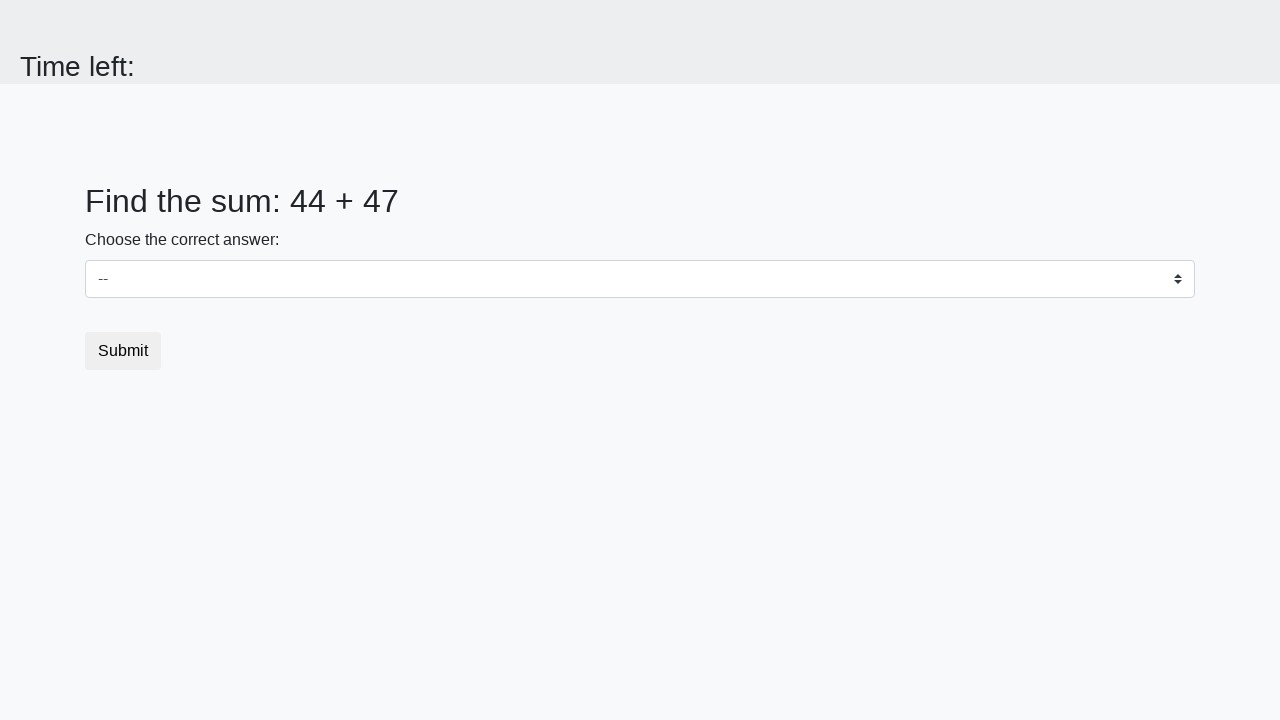

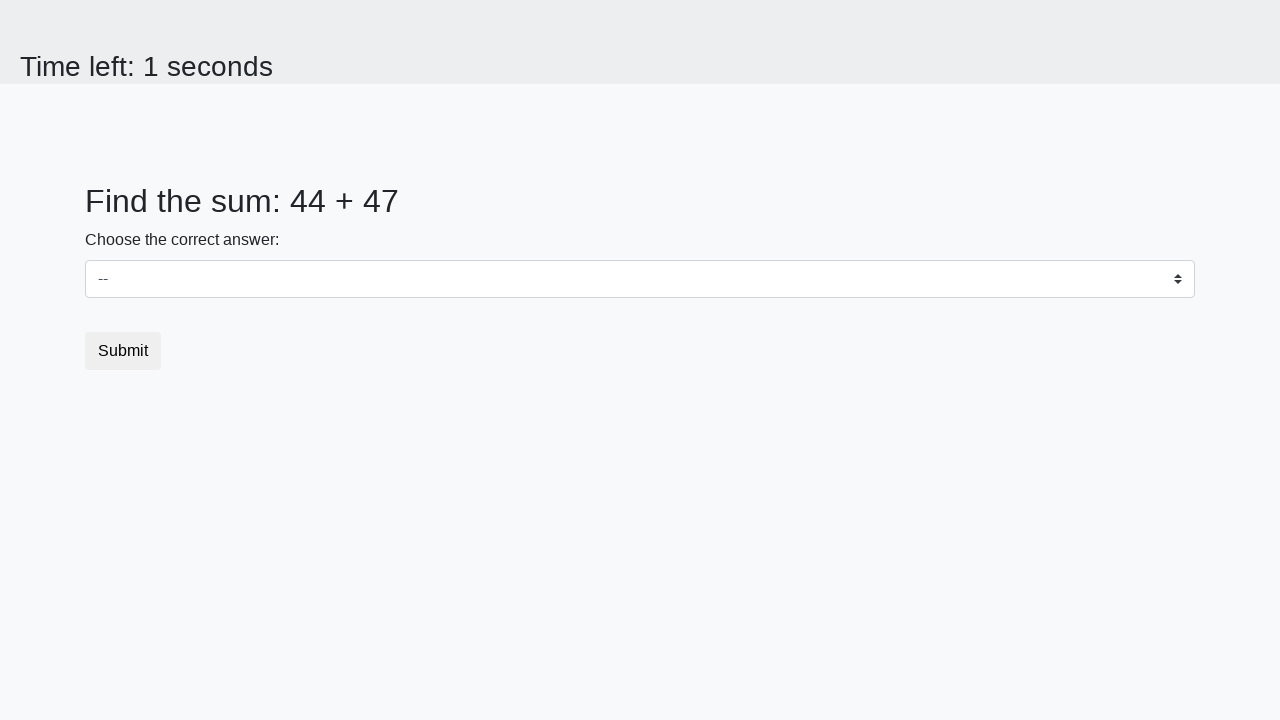